Tests the add/remove elements functionality by clicking Add Element button, verifying Delete button appears, clicking Delete, and verifying the page title is still visible

Starting URL: https://the-internet.herokuapp.com/add_remove_elements/

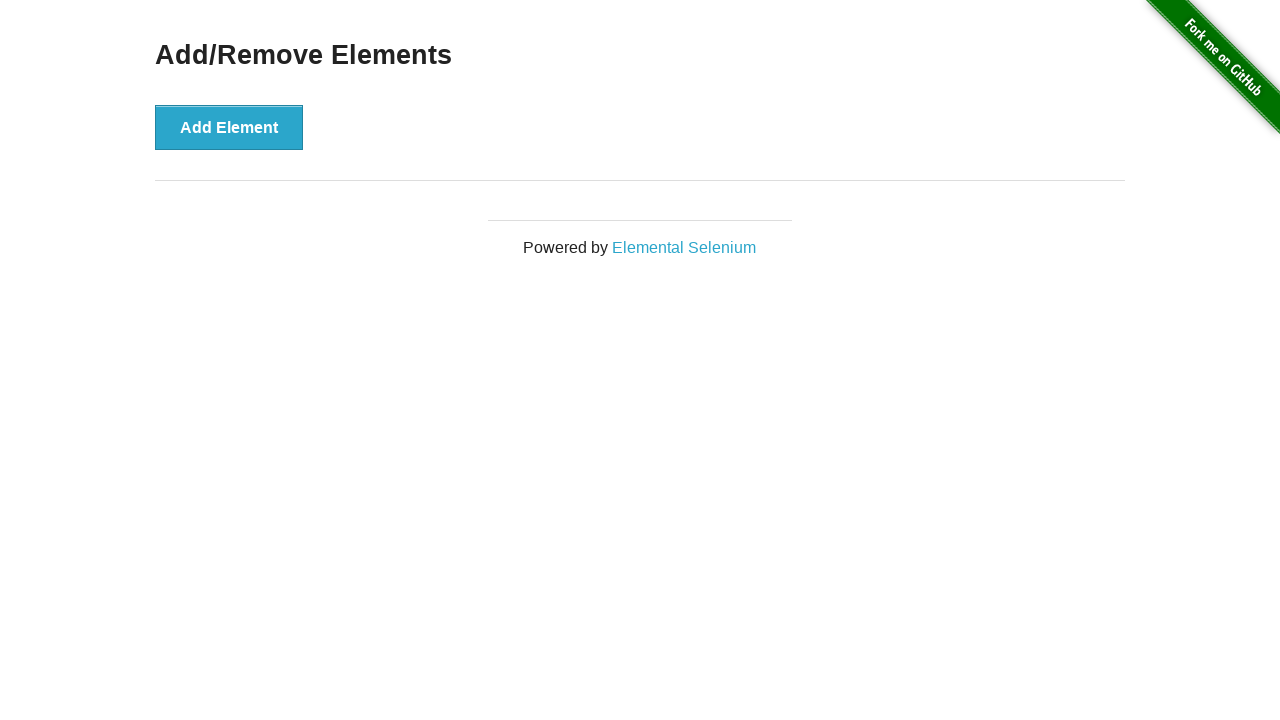

Clicked Add Element button at (229, 127) on xpath=//button[@onclick='addElement()']
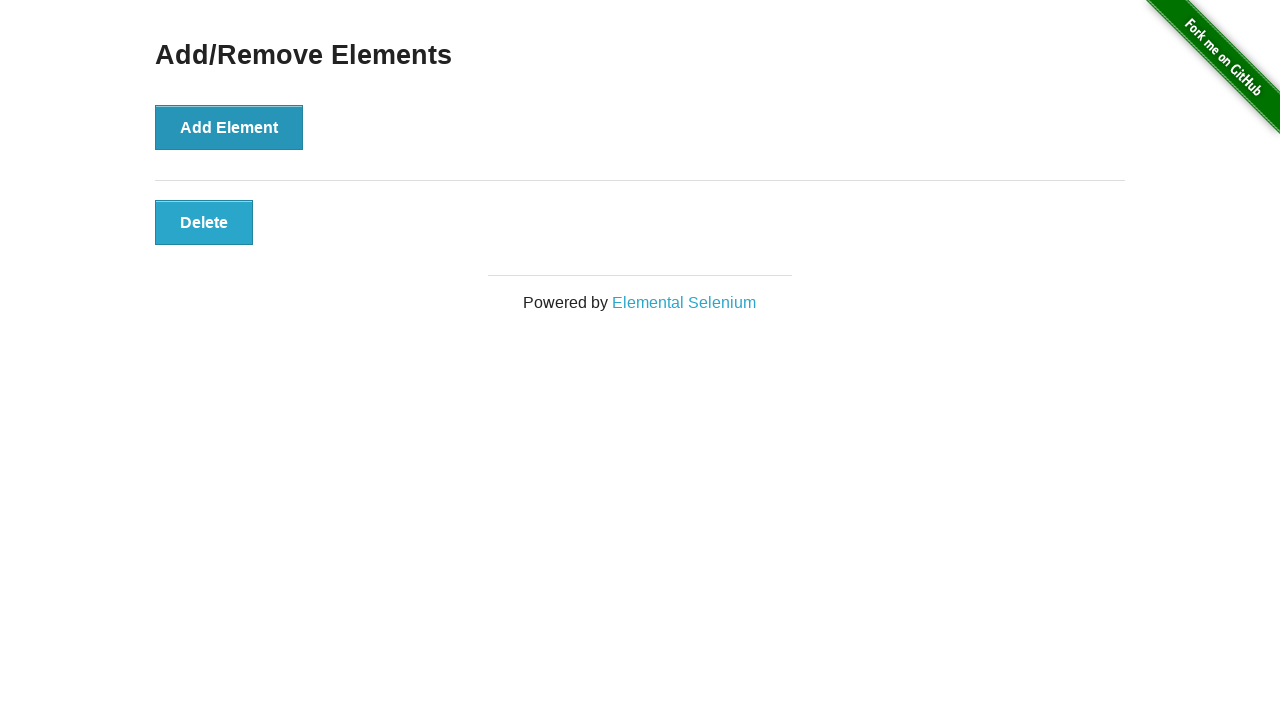

Delete button appeared after adding element
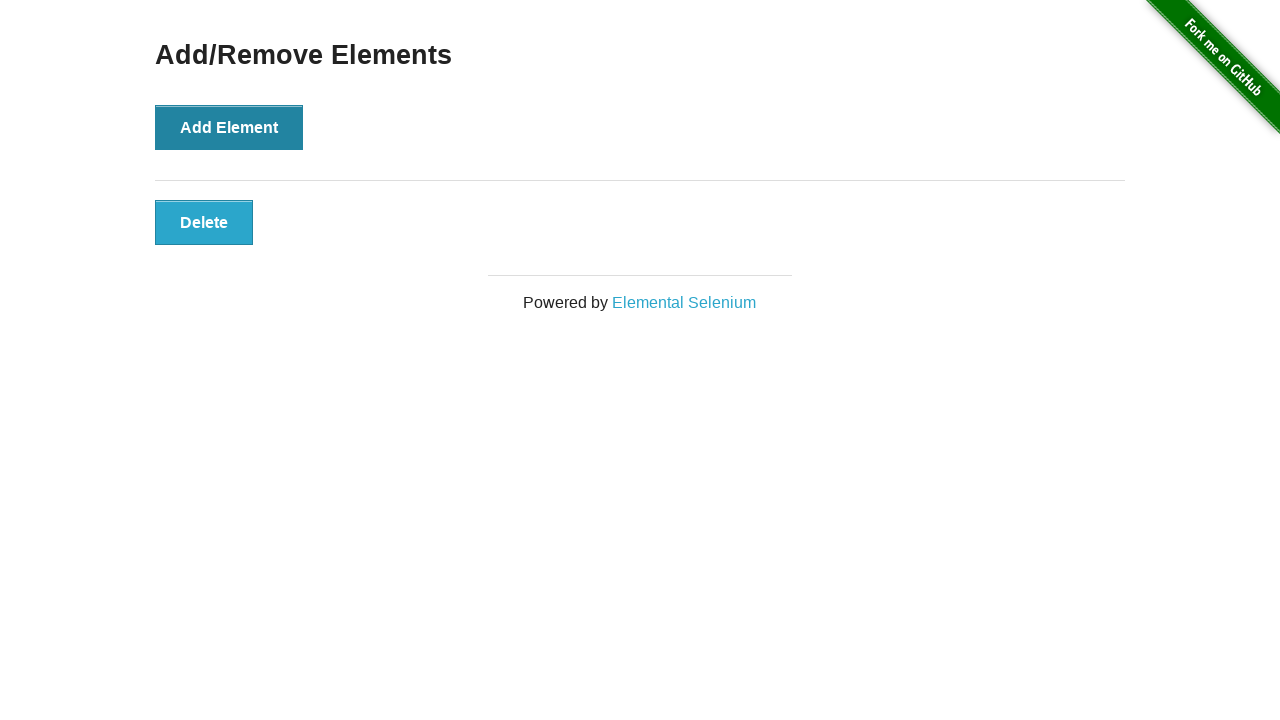

Verified Delete button is visible
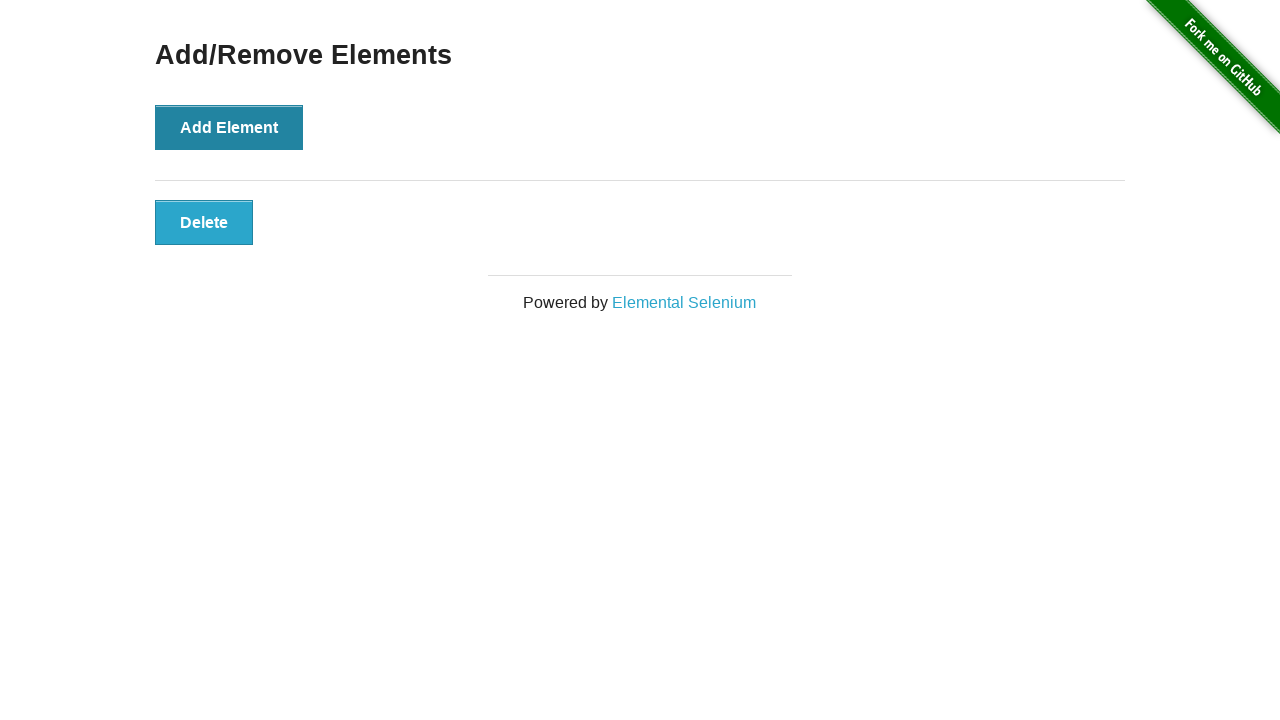

Clicked Delete button to remove element at (204, 222) on xpath=//button[@class='added-manually']
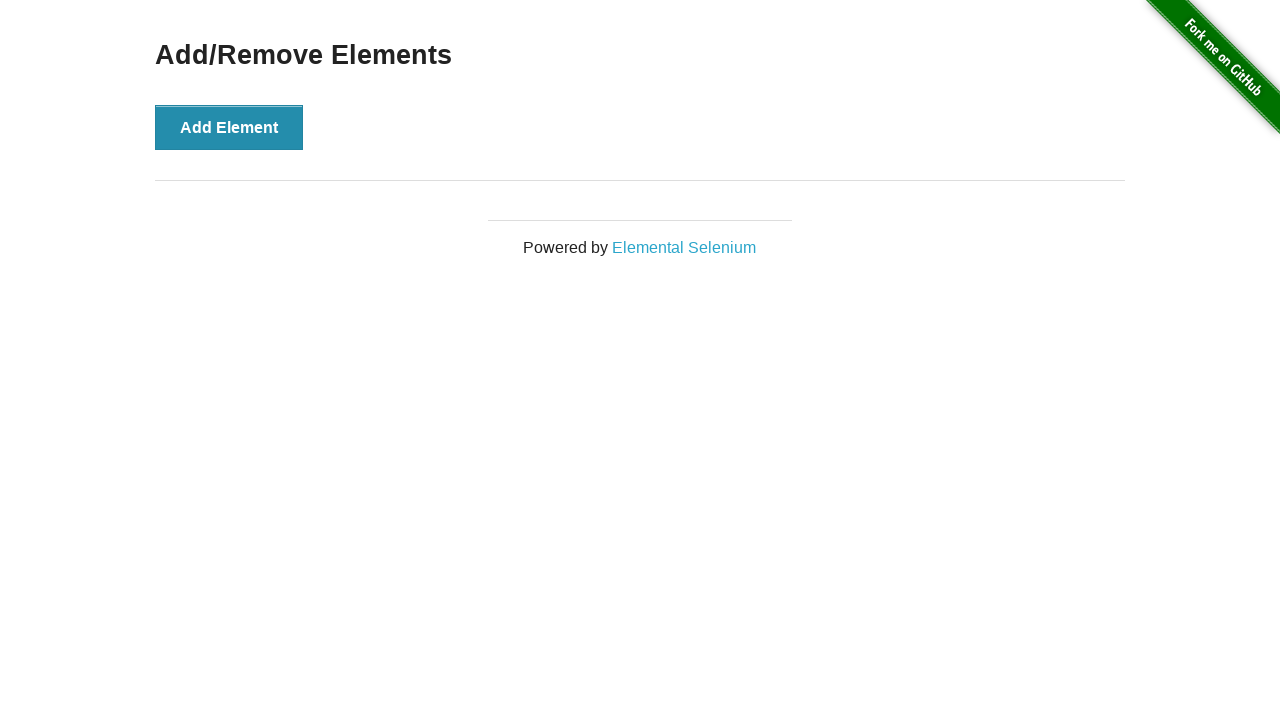

Located Add/Remove Elements heading
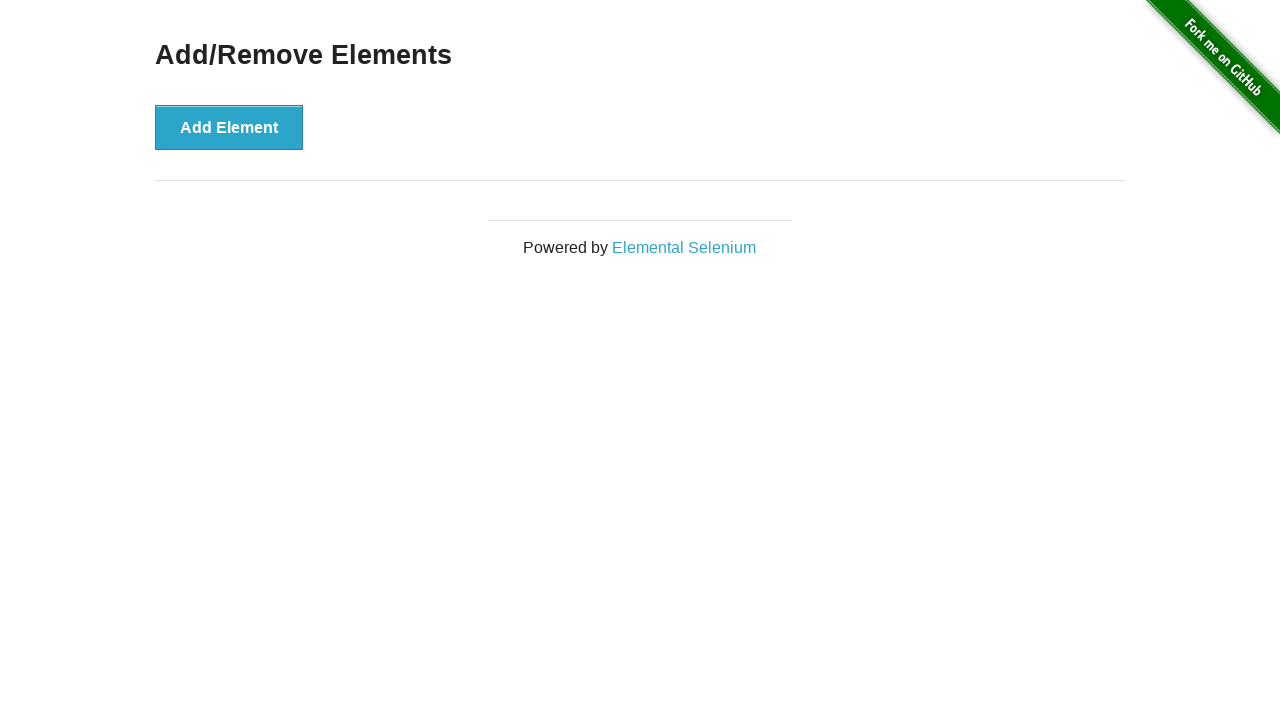

Verified Add/Remove Elements heading is still visible after delete
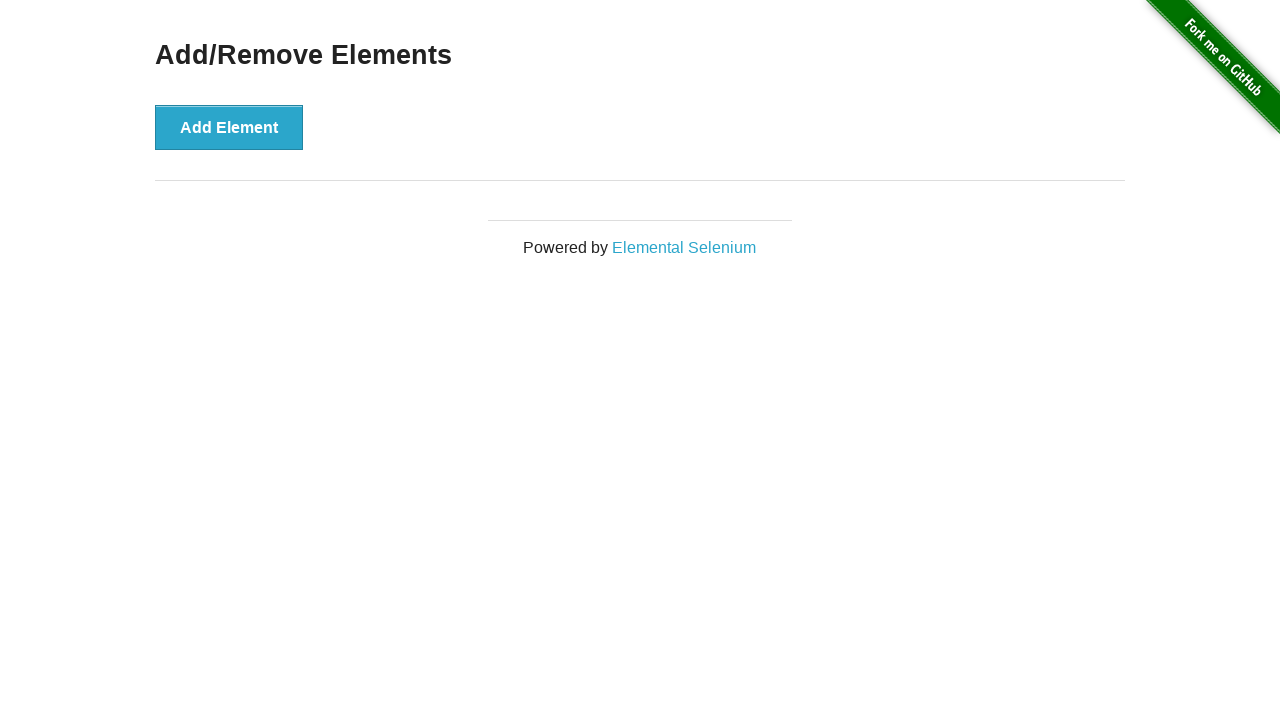

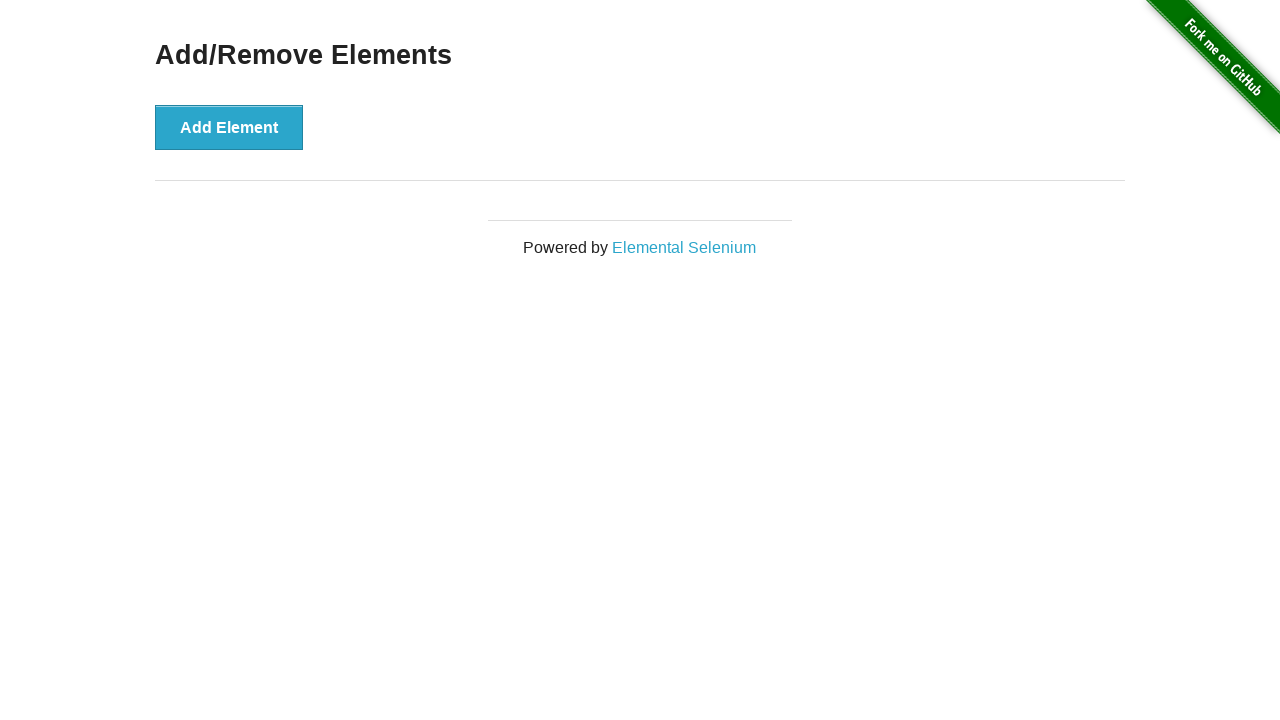